Navigates to the Unstop workshops and webinars page and waits for the content to load

Starting URL: https://unstop.com/workshops-webinars

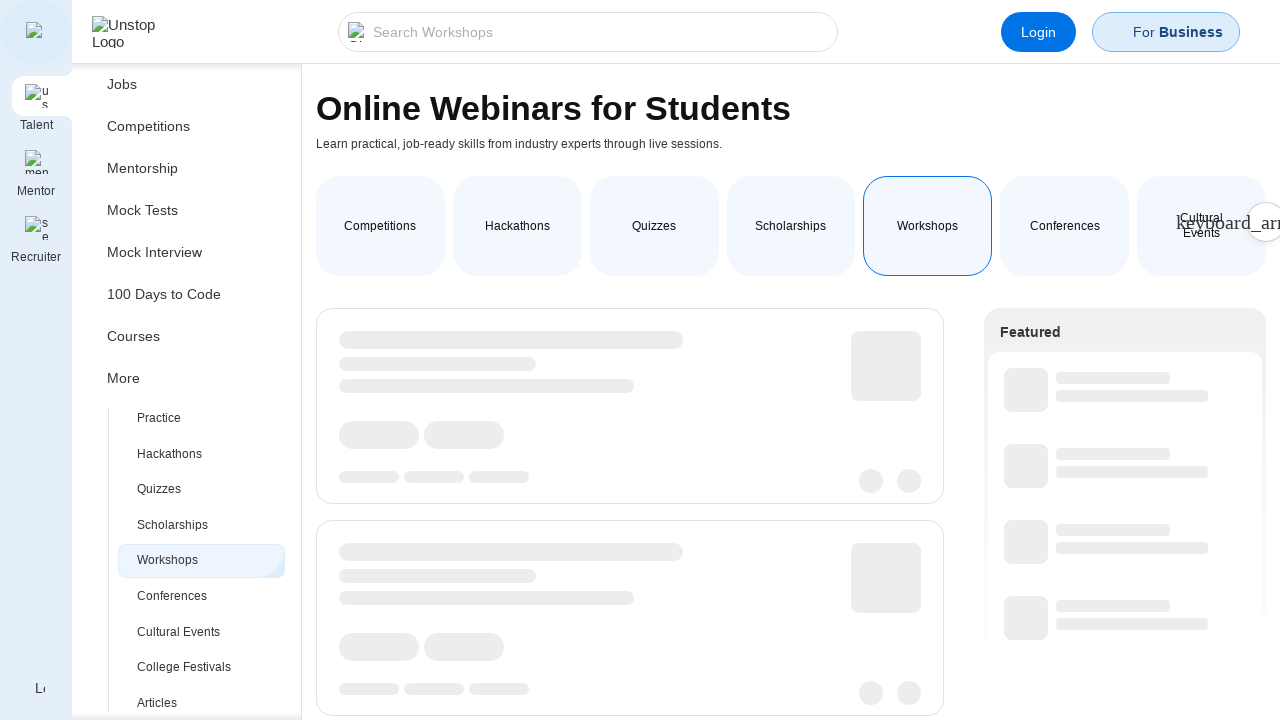

Navigated to Unstop workshops and webinars page
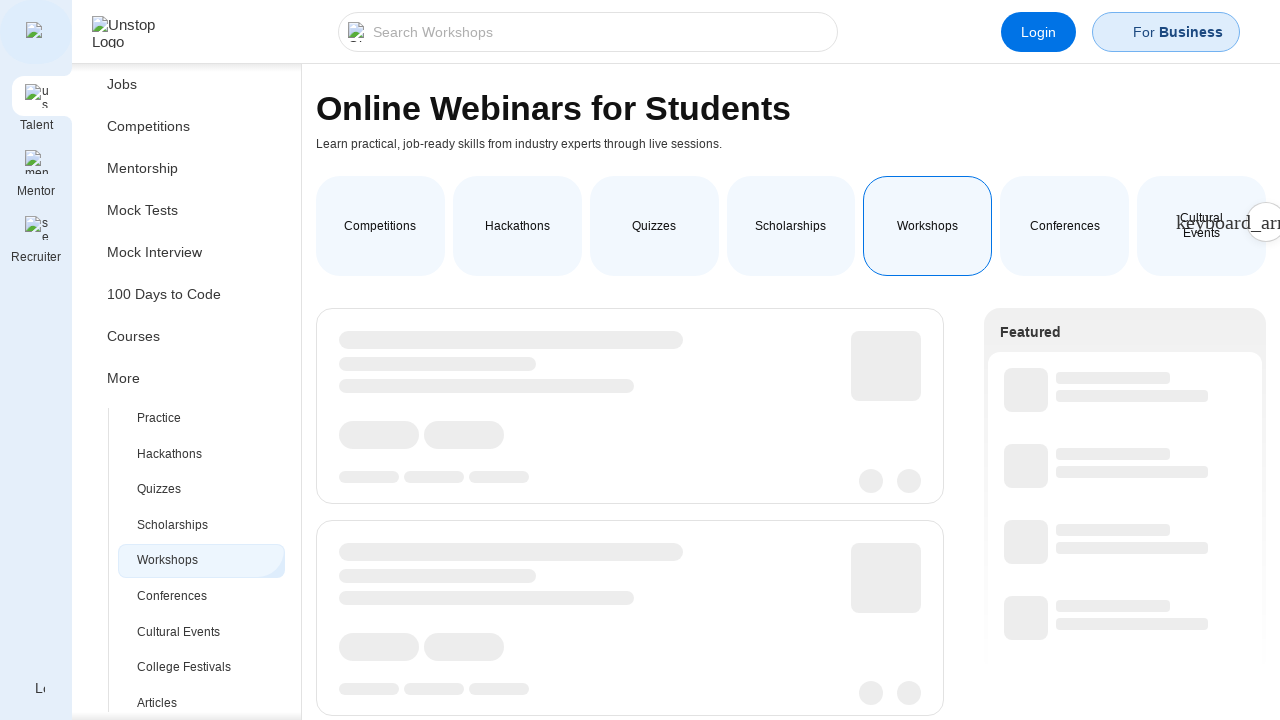

Waited for page content to load (networkidle)
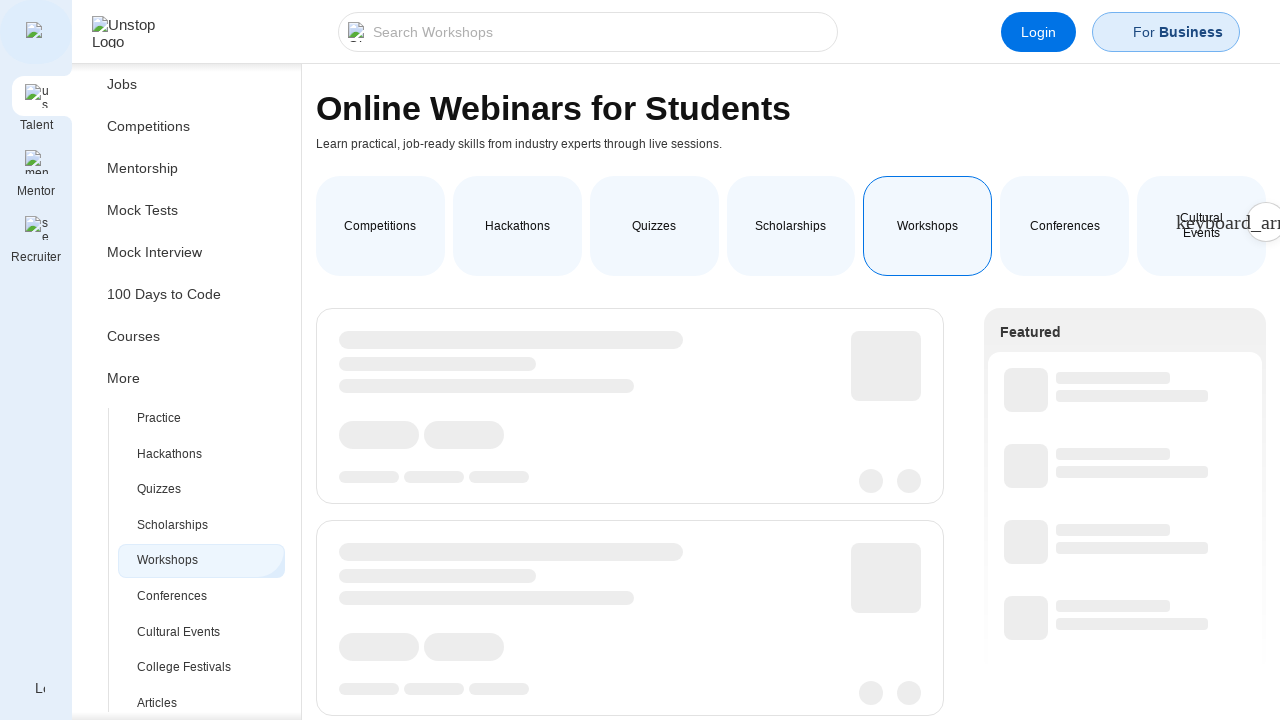

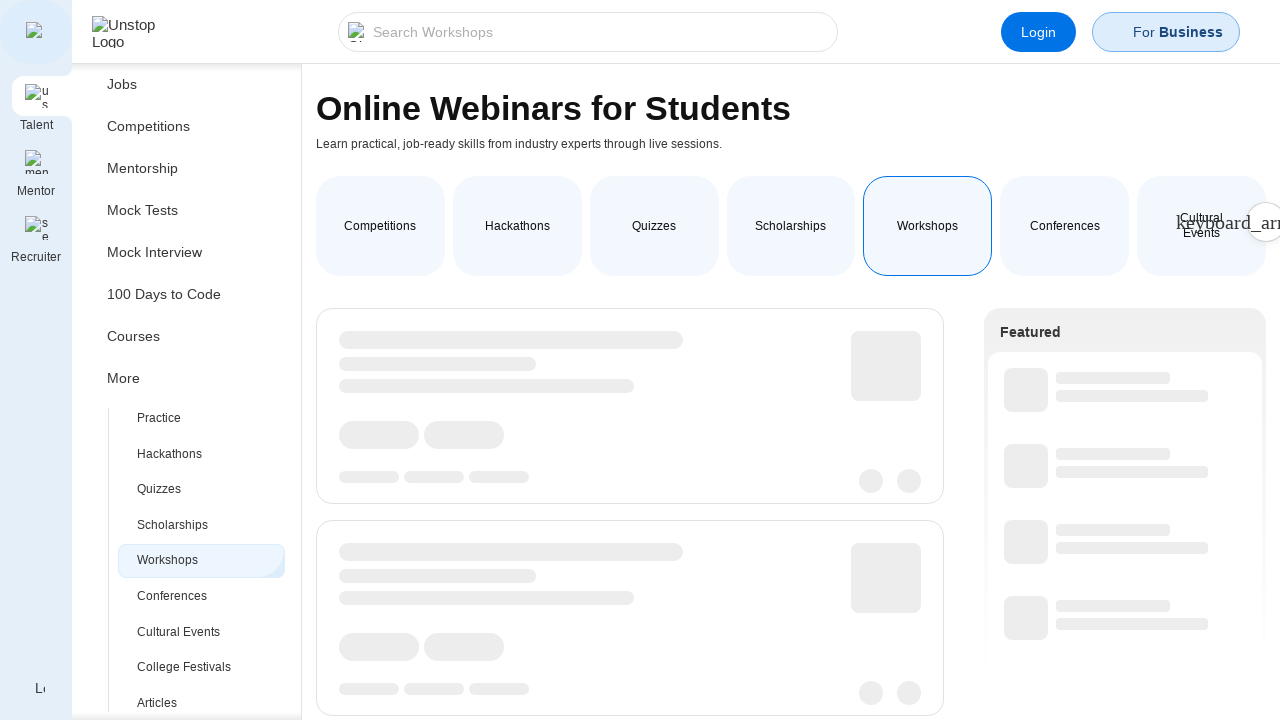